Tests a math challenge form by reading a value from the page, calculating the result using a logarithmic formula, filling in the answer, checking required checkboxes and radio buttons, and submitting the form.

Starting URL: https://suninjuly.github.io/math.html

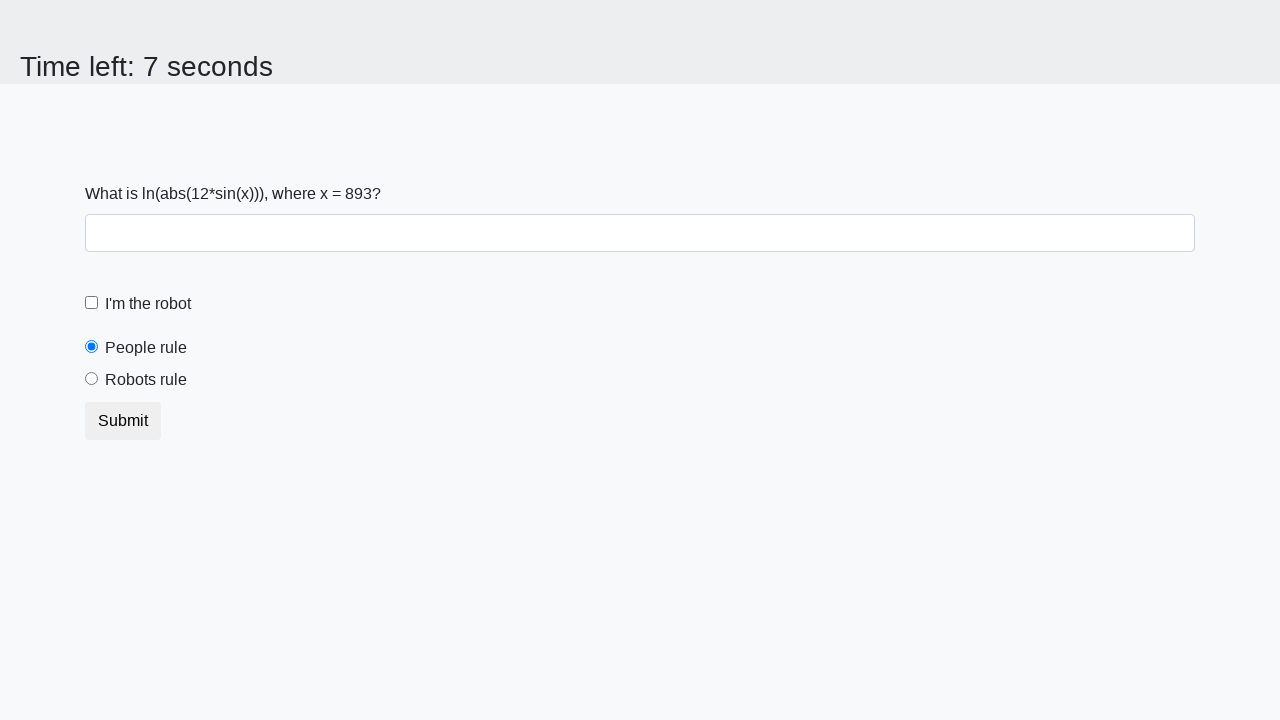

Retrieved x value from the page
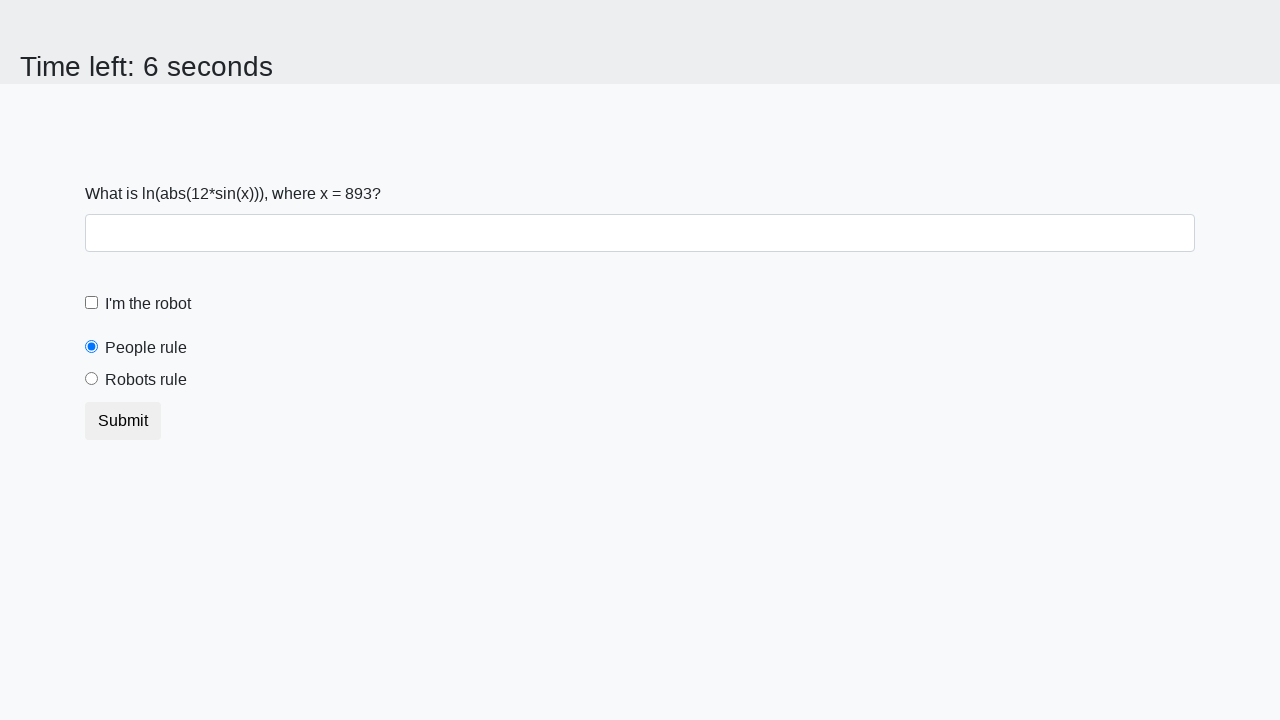

Calculated logarithmic formula result: 2.14061604864087
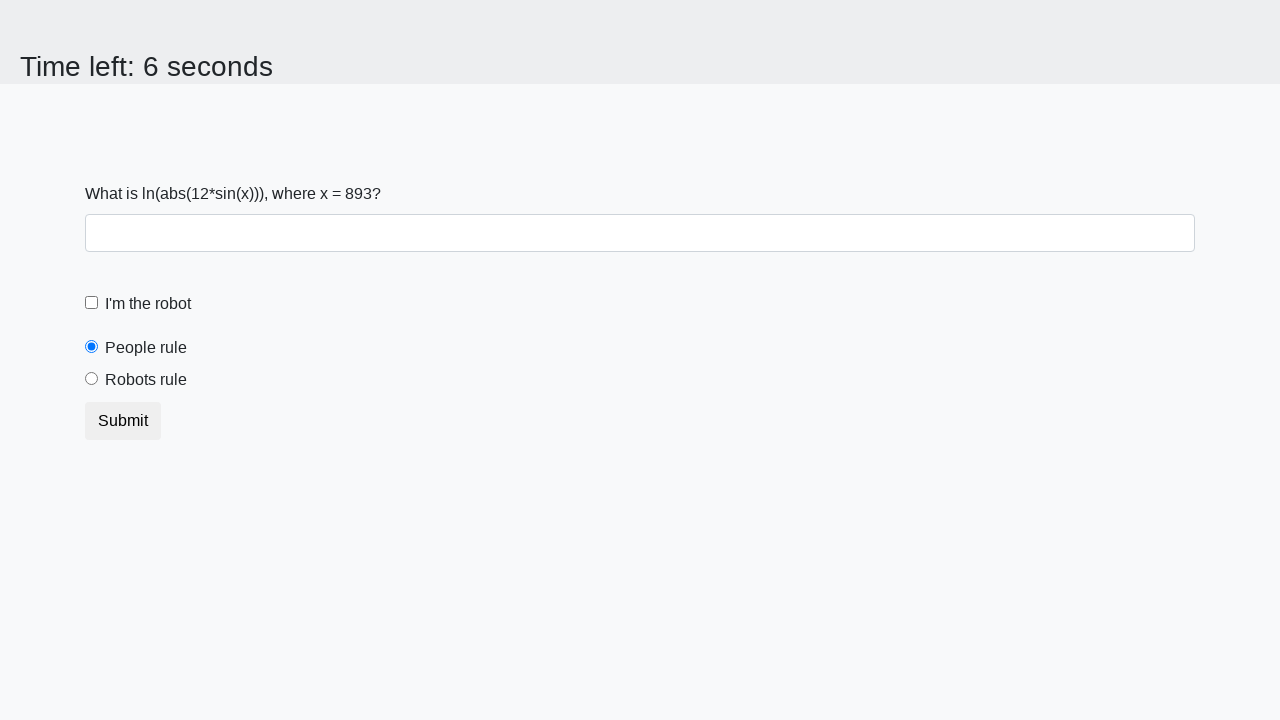

Filled in the calculated answer on #answer
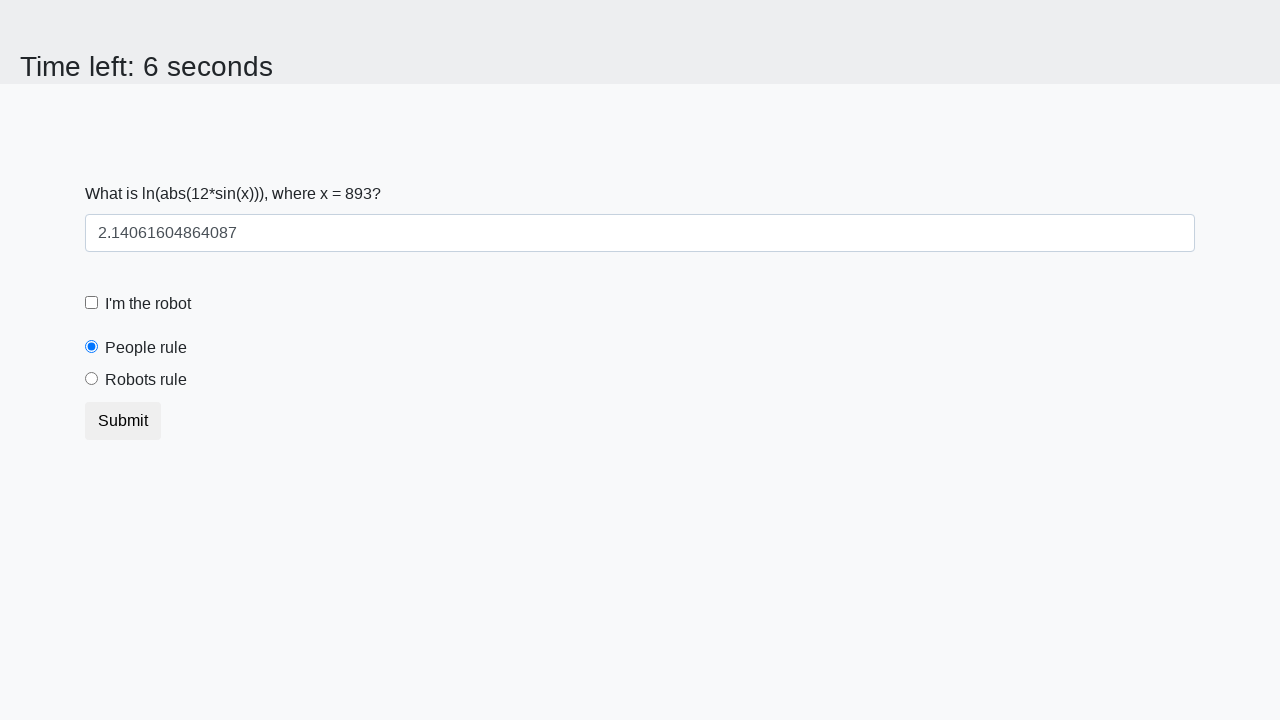

Checked the robot checkbox at (92, 303) on #robotCheckbox
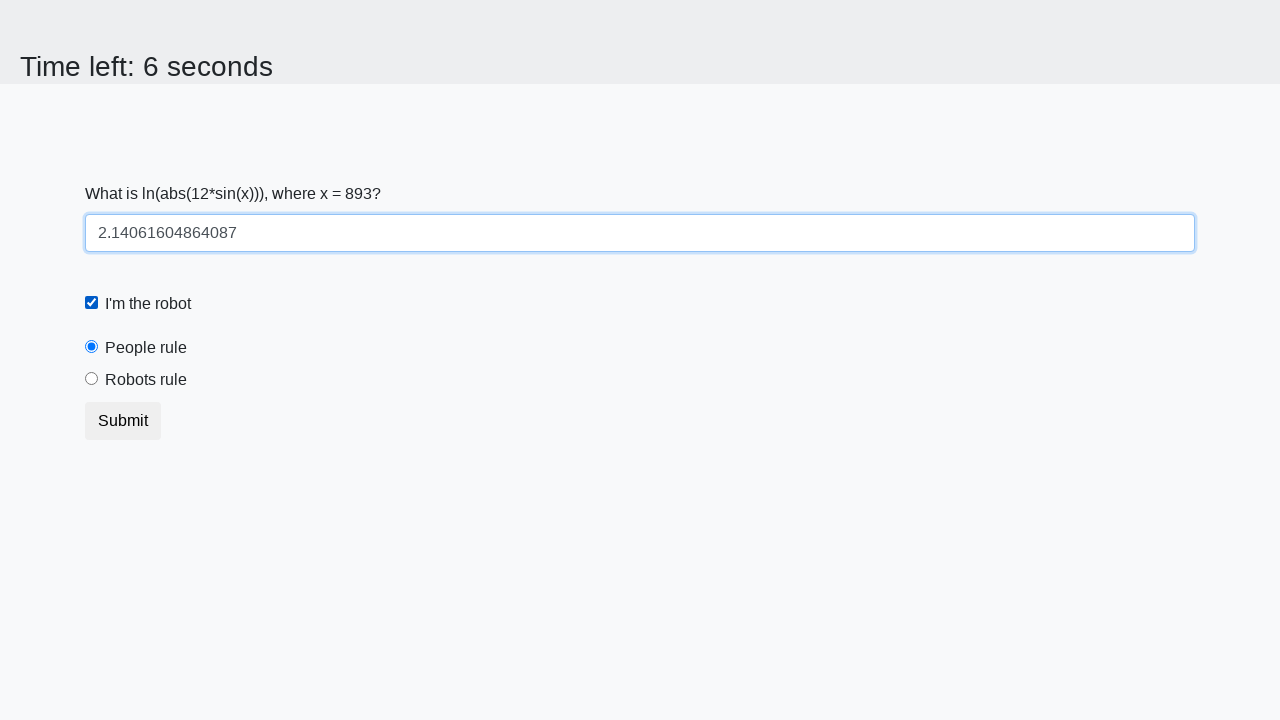

Selected the robots rule radio button at (92, 379) on #robotsRule
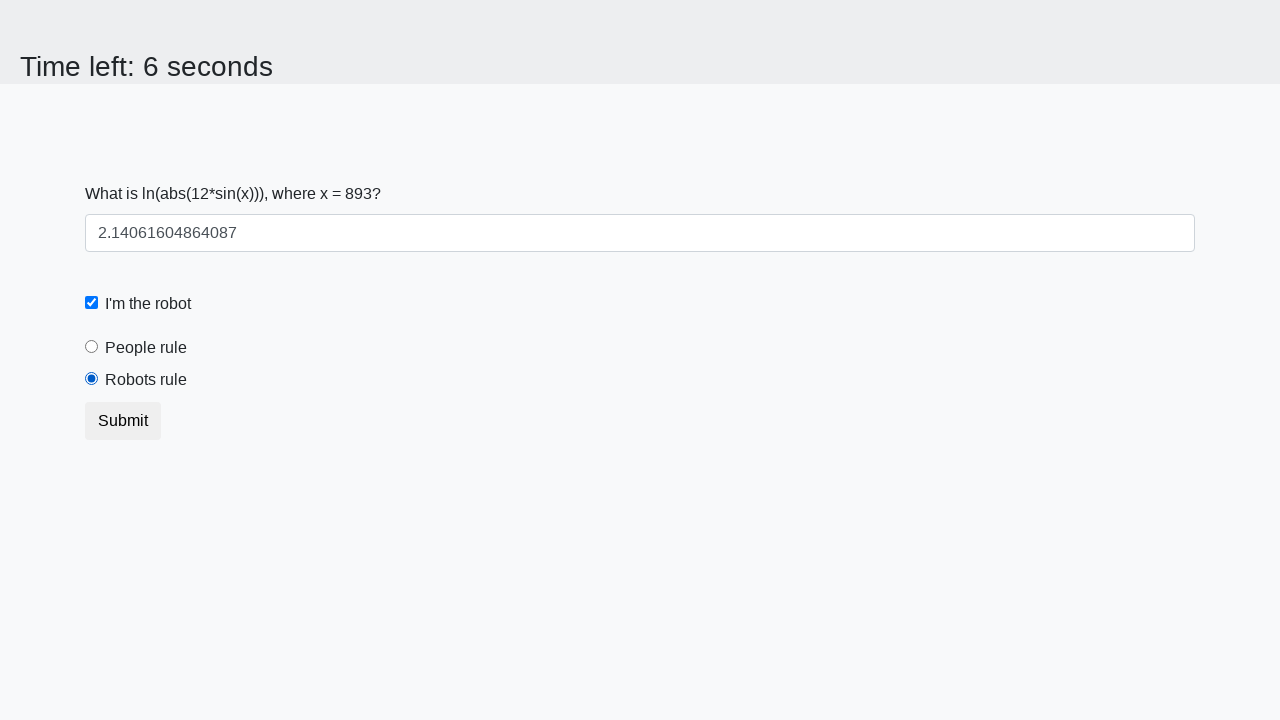

Clicked the submit button to complete the form at (123, 421) on button.btn
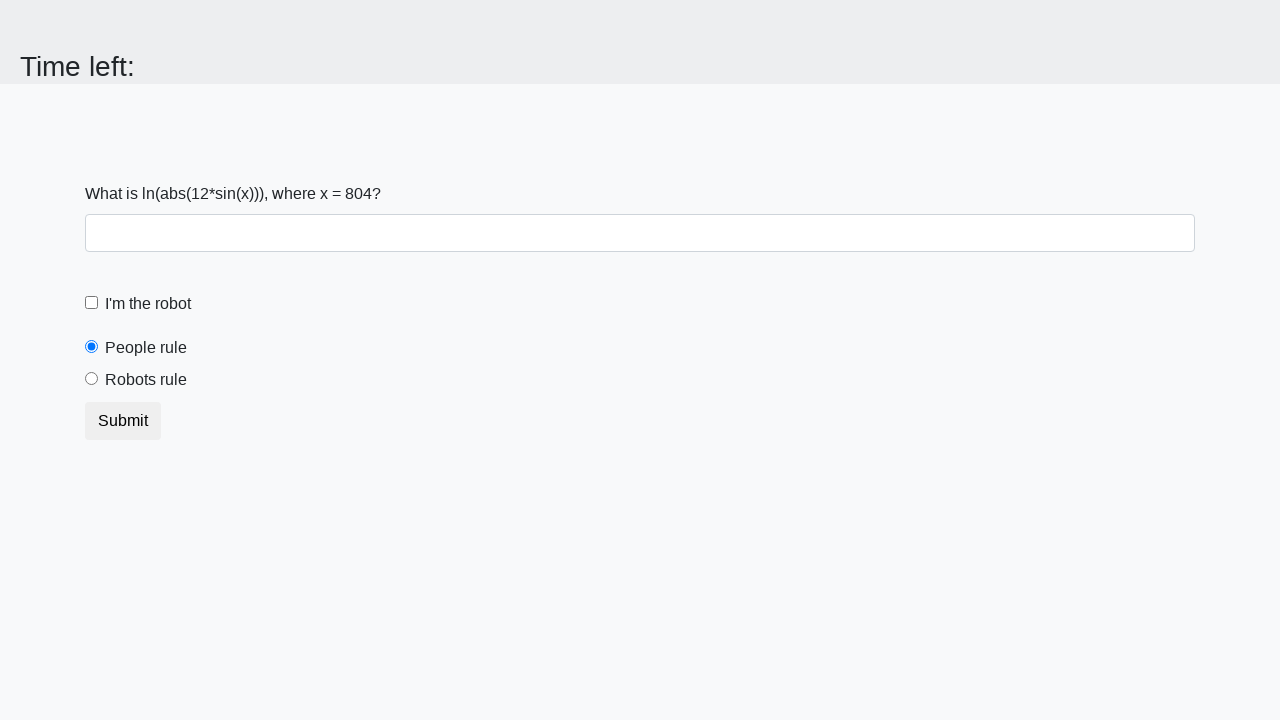

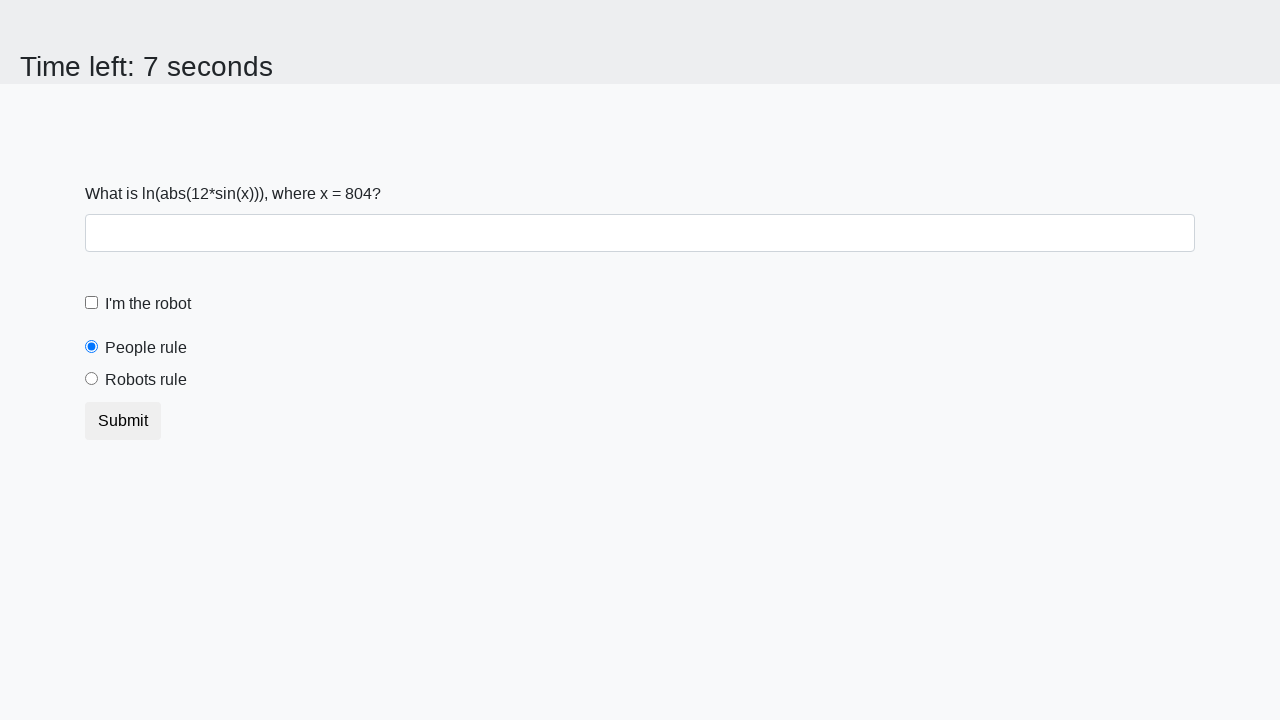